Verifies that the "Recently Seen Ads" section shows ads that are no more than 30 minutes old

Starting URL: https://www.moat.com/

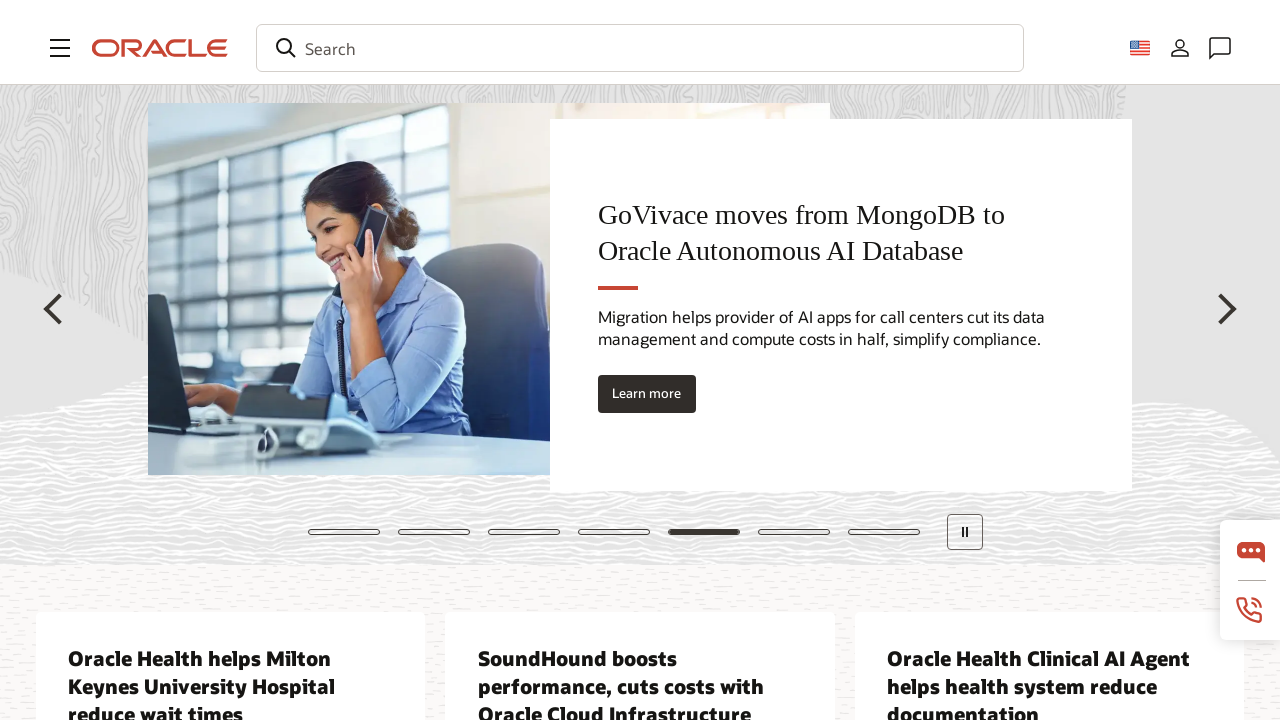

Navigated to https://www.moat.com/
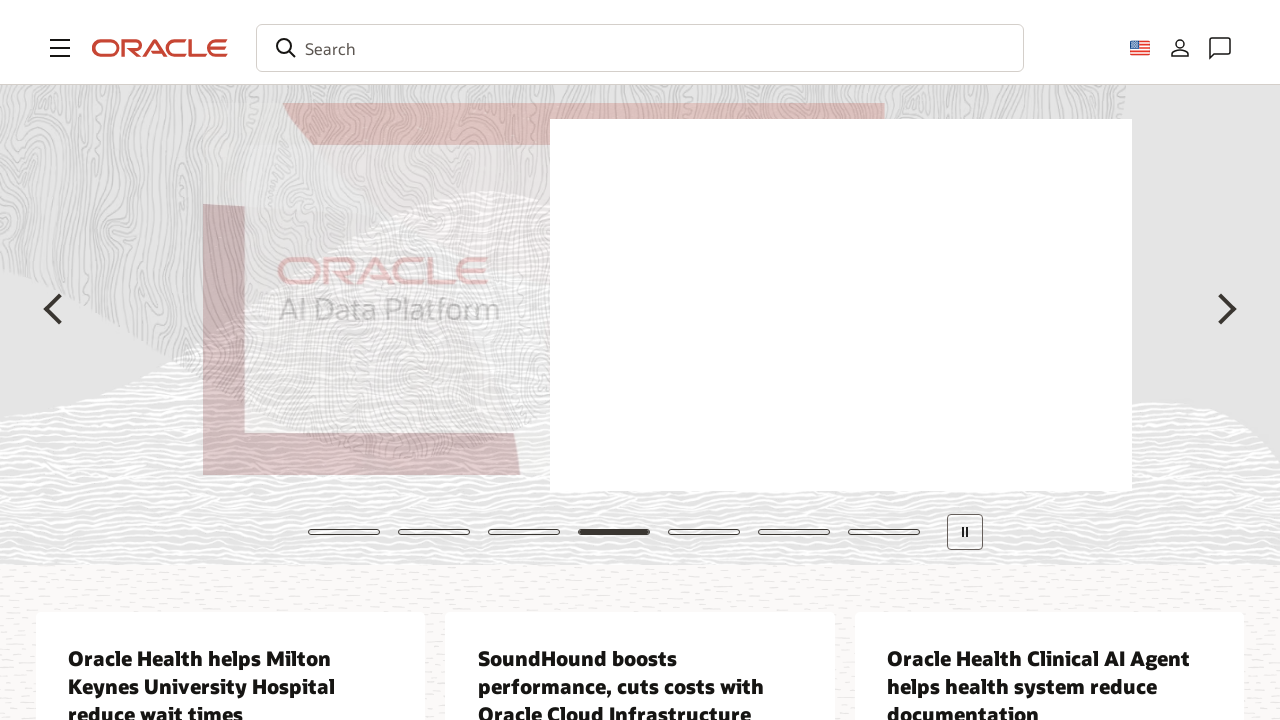

Located all recently seen ads elements
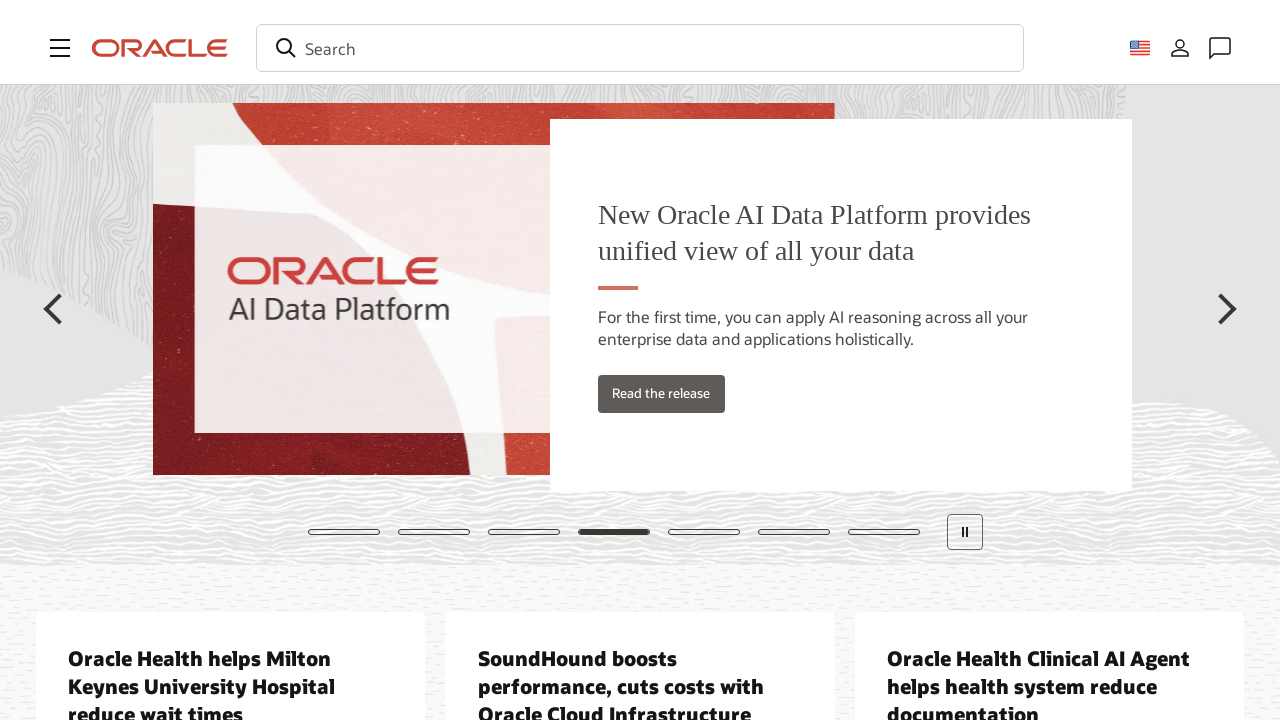

Extracted text content from 0 recent ads
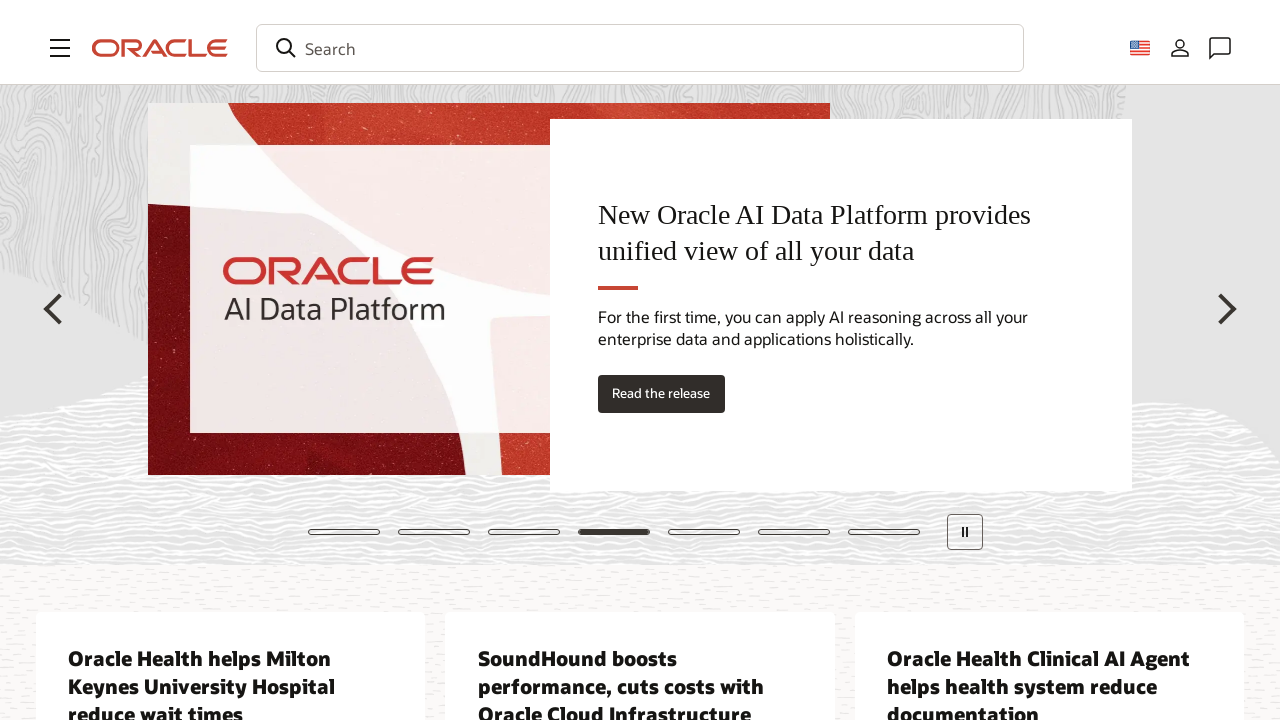

Verified that all ads in Recently Seen Ads section are less than 30 minutes old
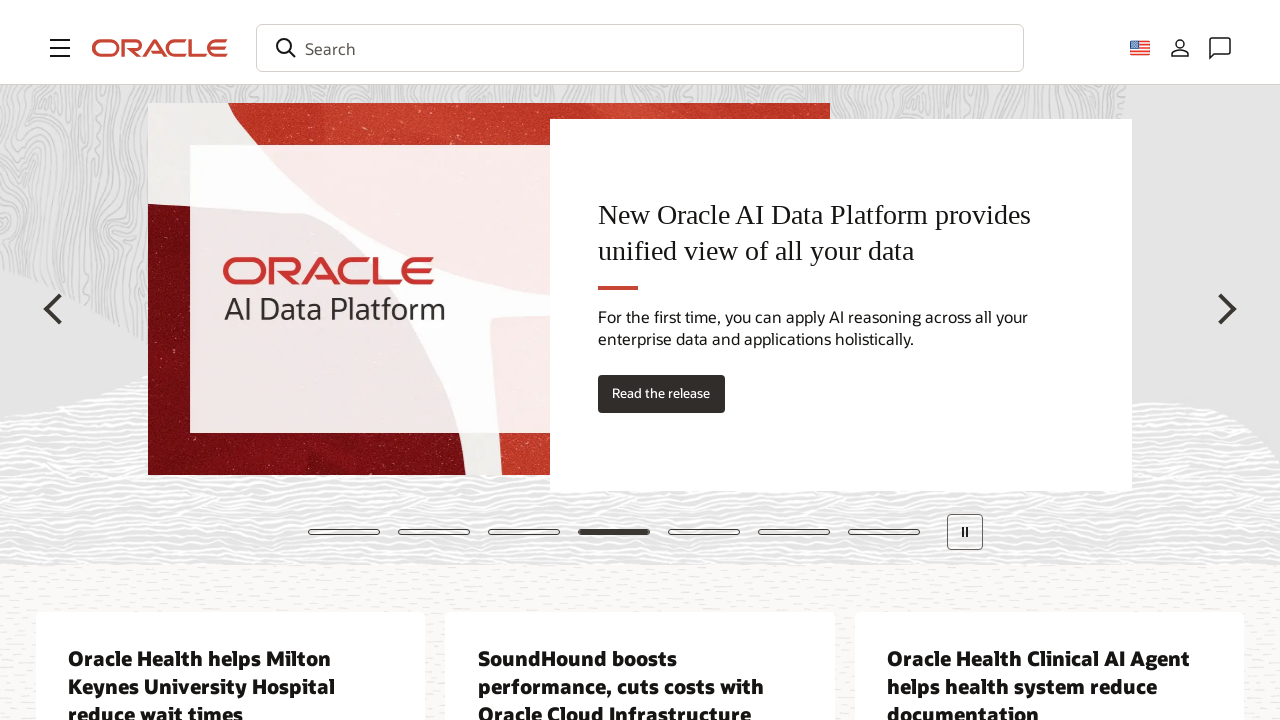

Navigated to https://www.moat.com/
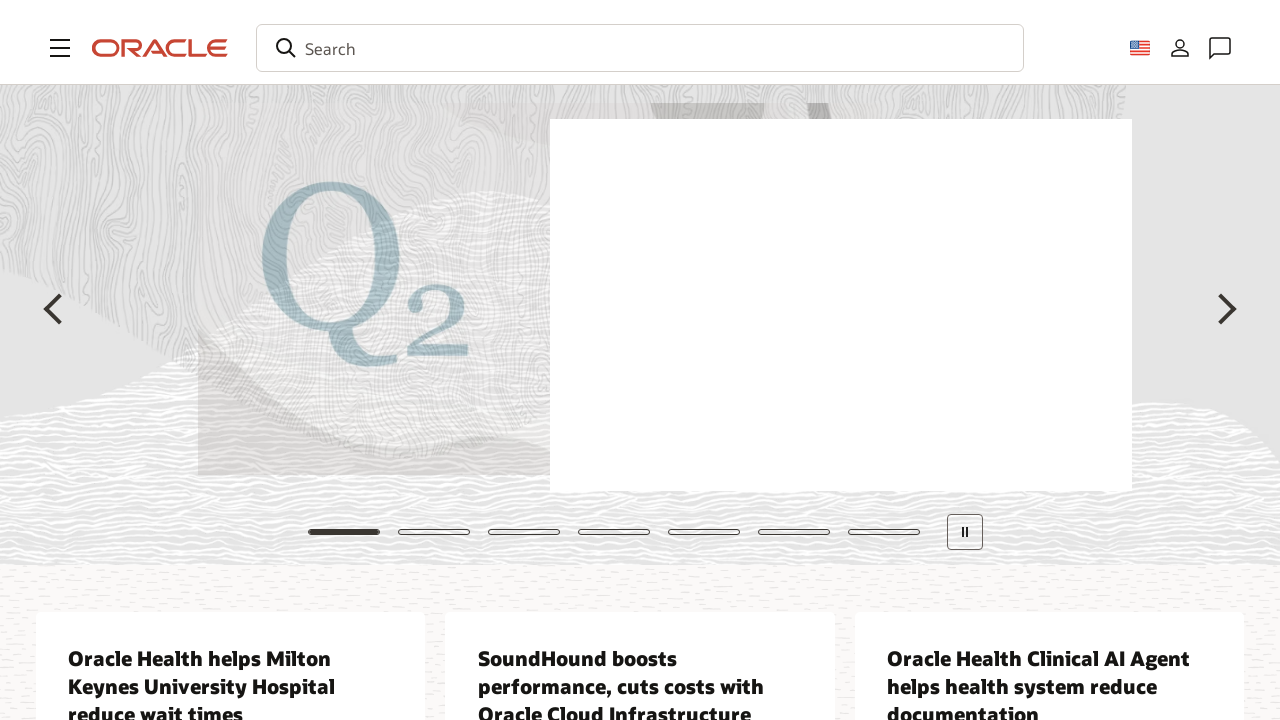

Located all recently seen ads elements
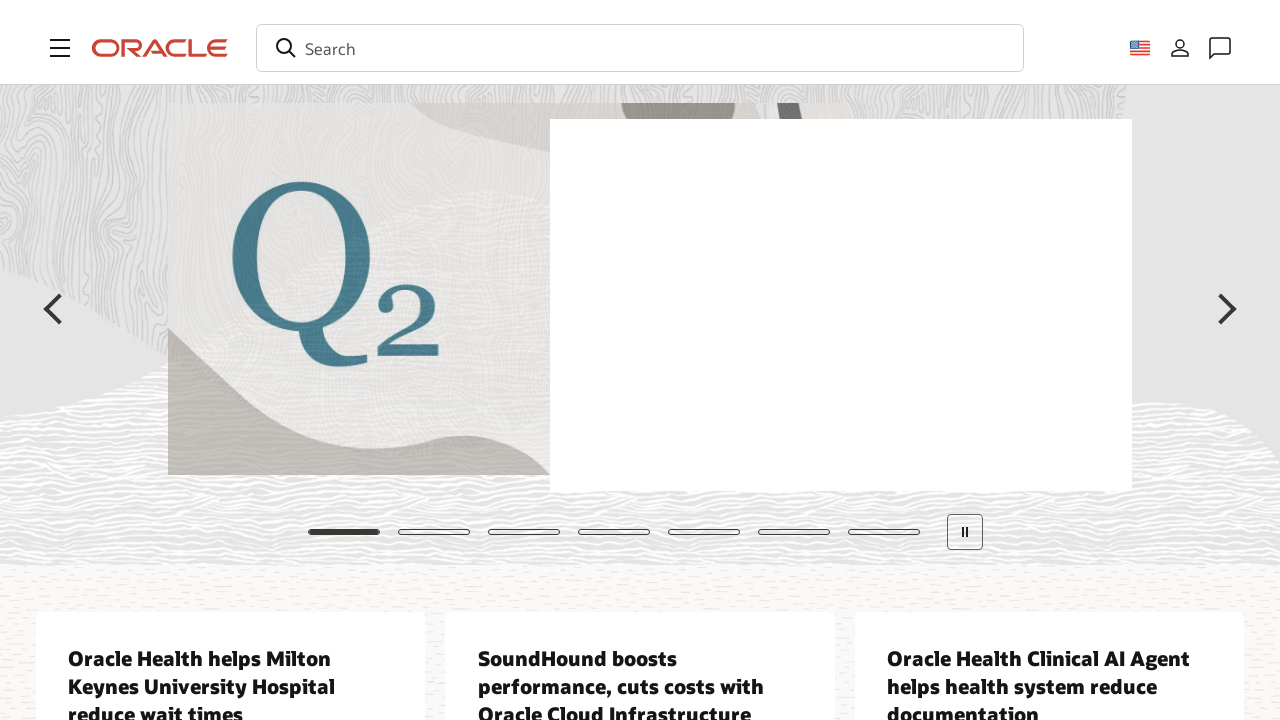

Extracted text content from 0 recent ads
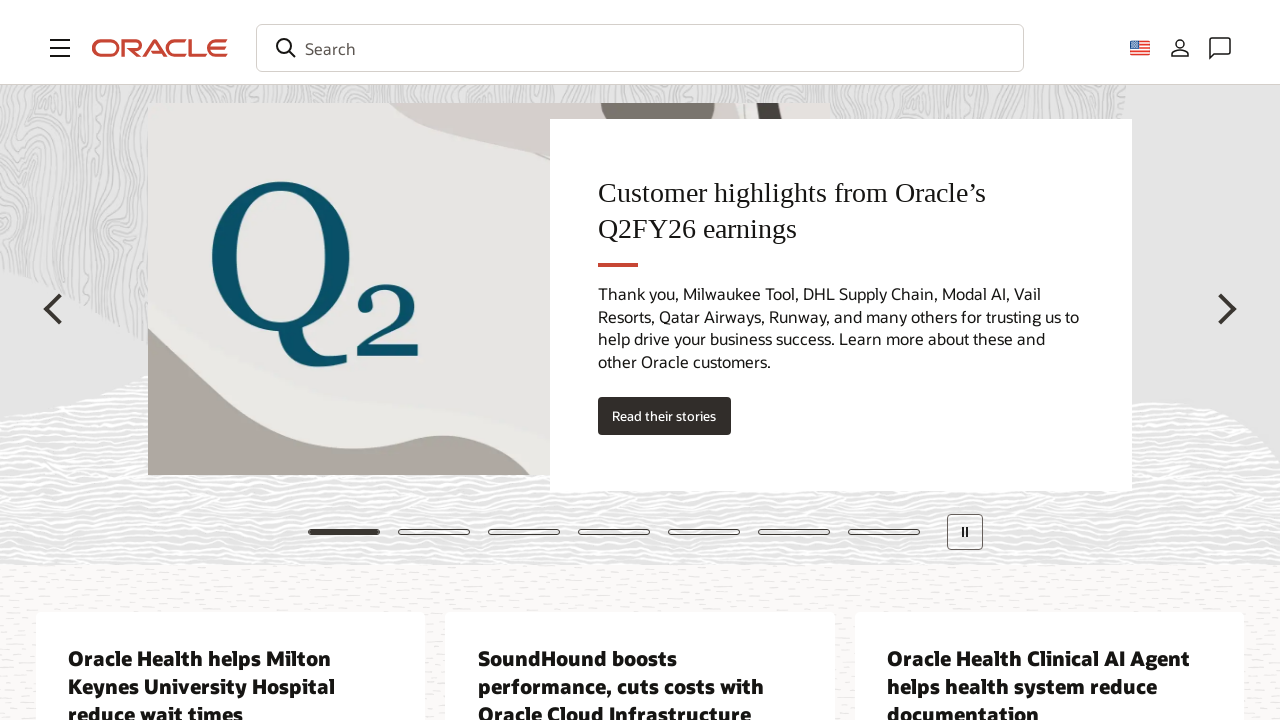

Verified that all ads in Recently Seen Ads section are less than 30 minutes old
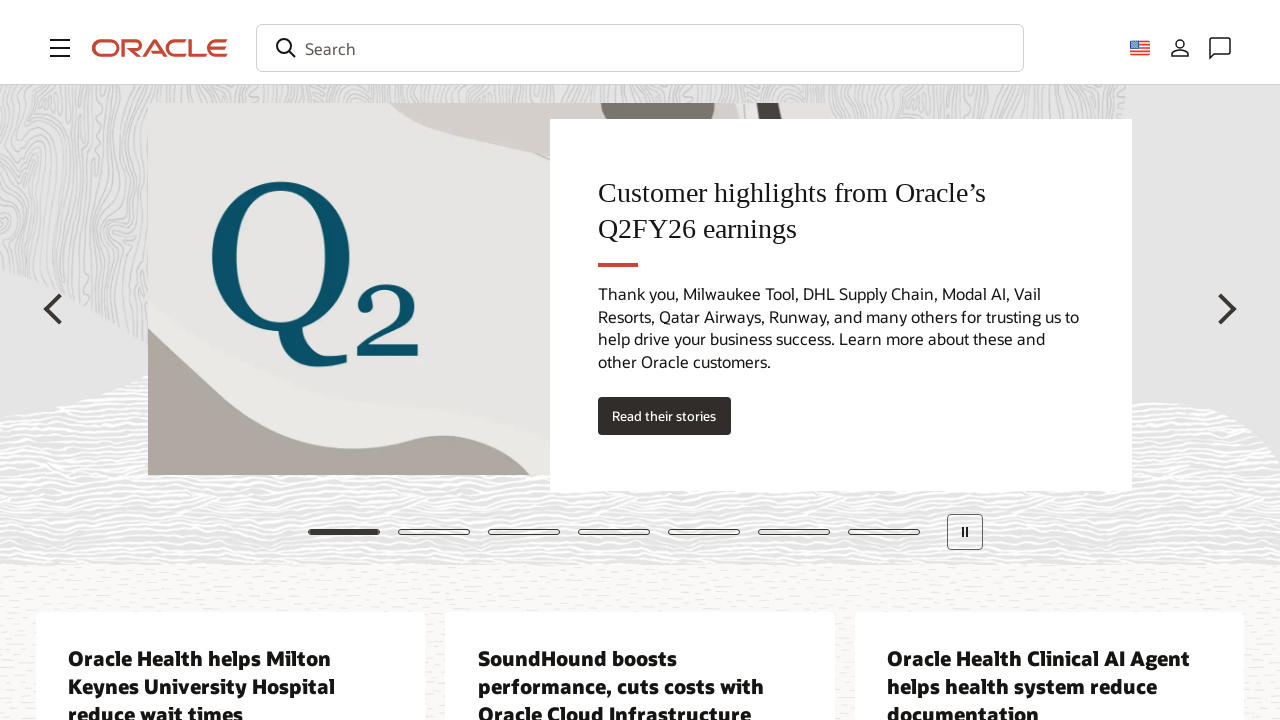

Navigated to https://www.moat.com/
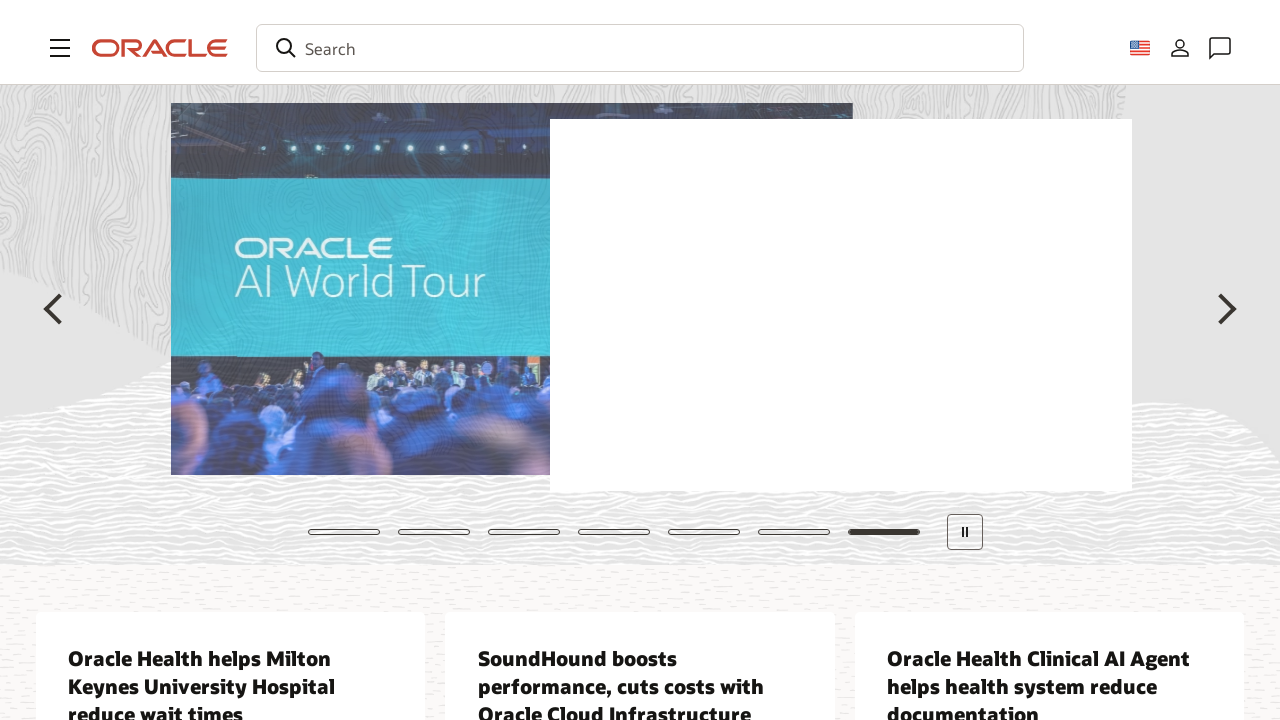

Located all recently seen ads elements
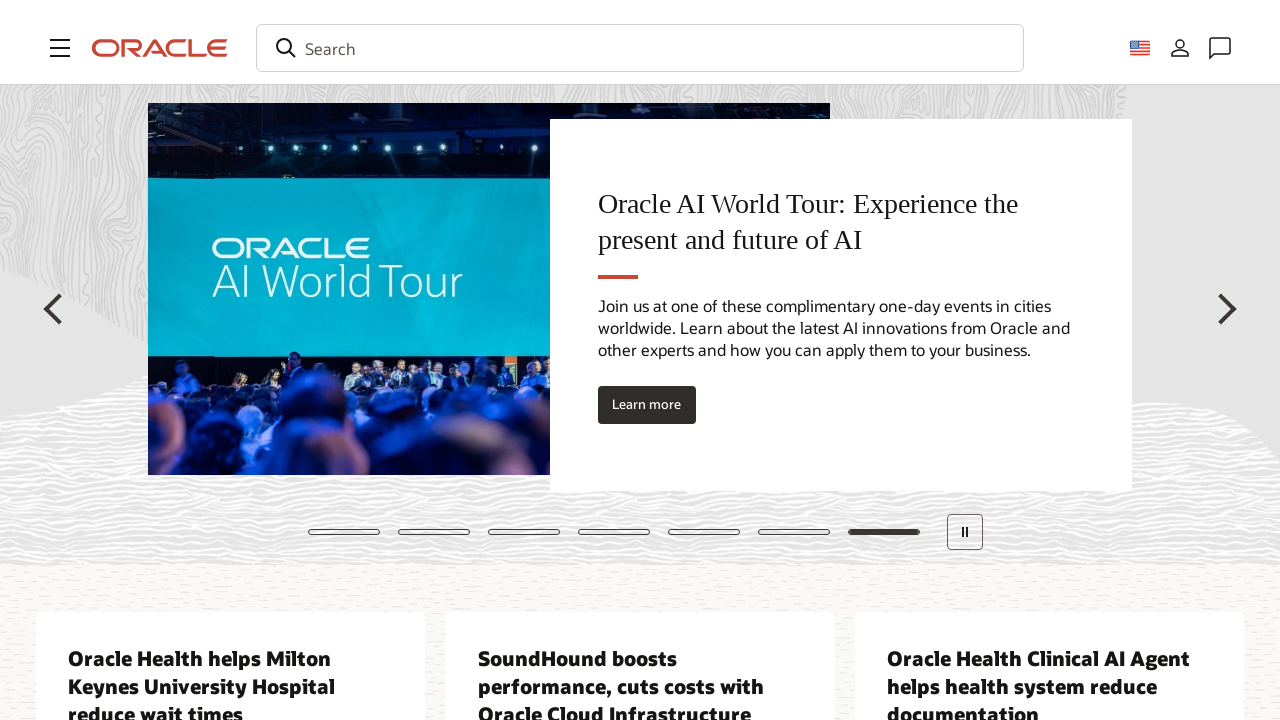

Extracted text content from 0 recent ads
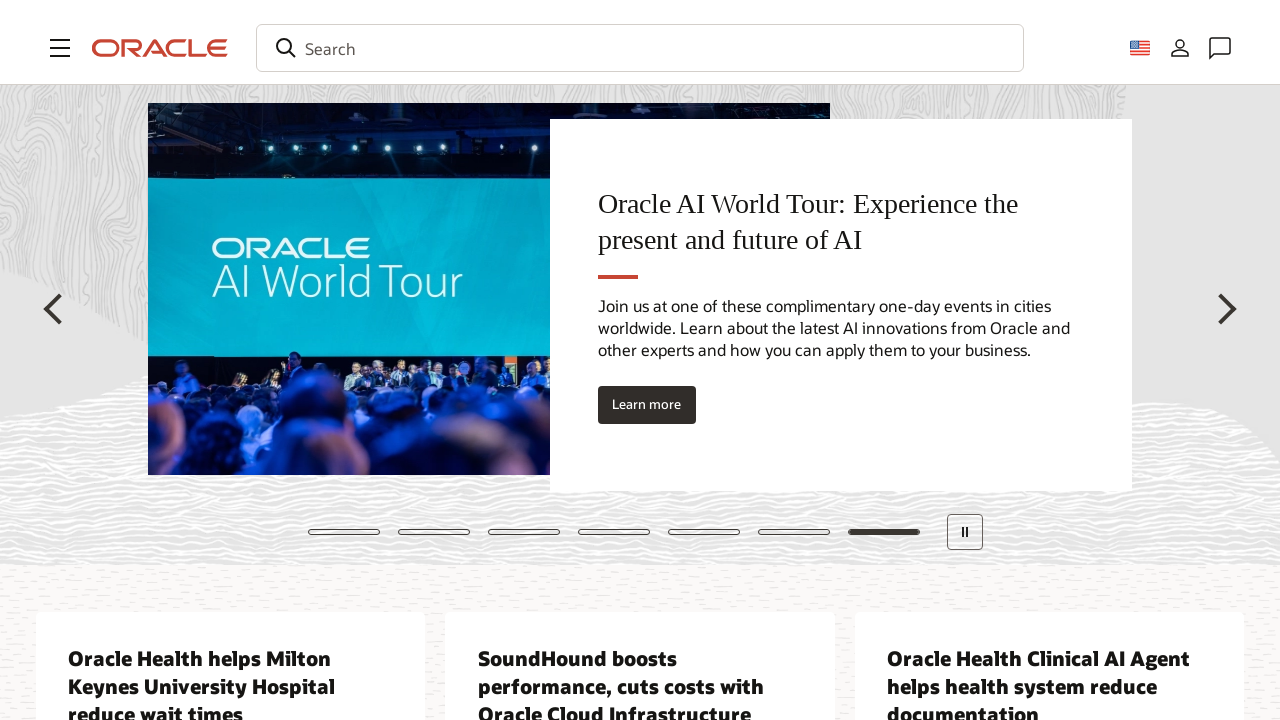

Verified that all ads in Recently Seen Ads section are less than 30 minutes old
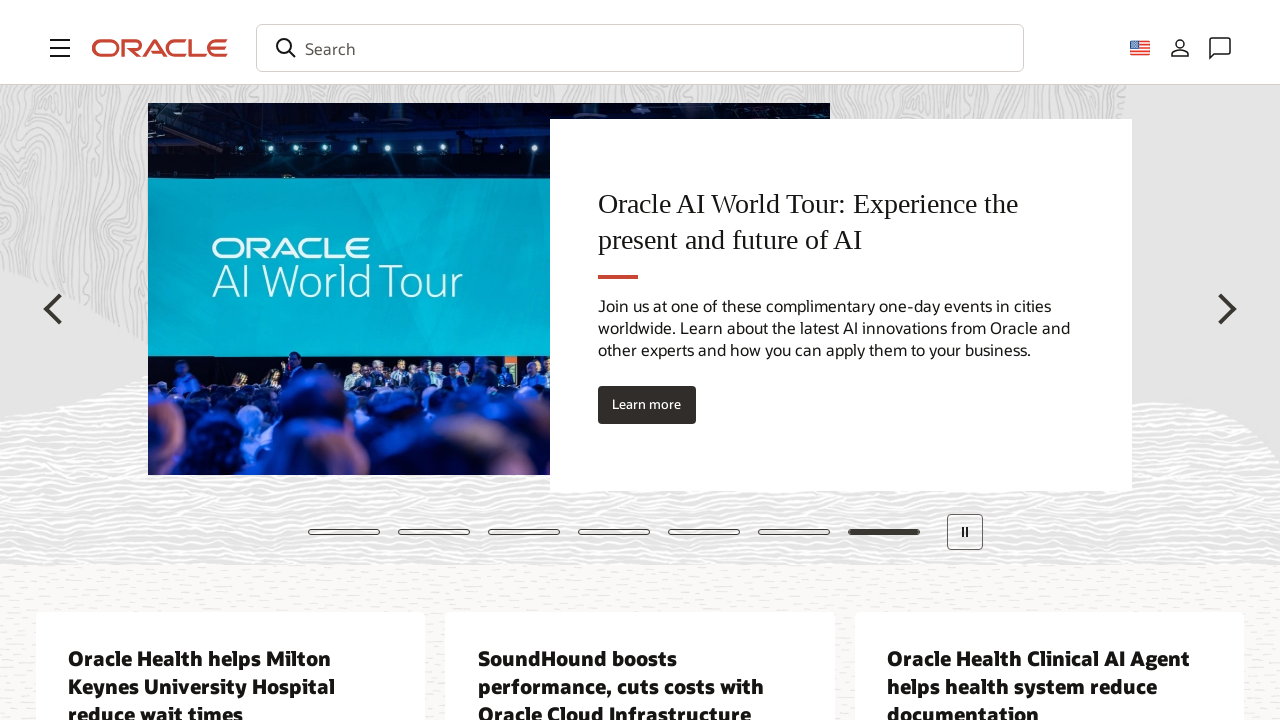

Navigated to https://www.moat.com/
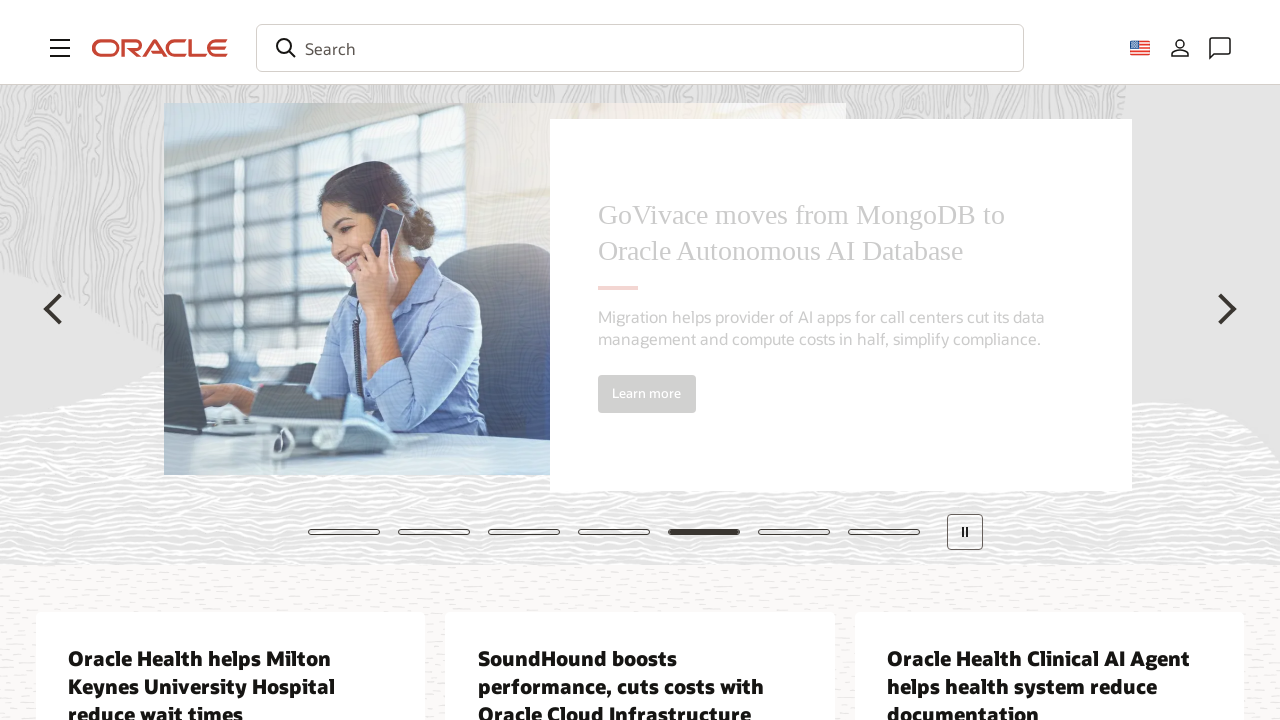

Located all recently seen ads elements
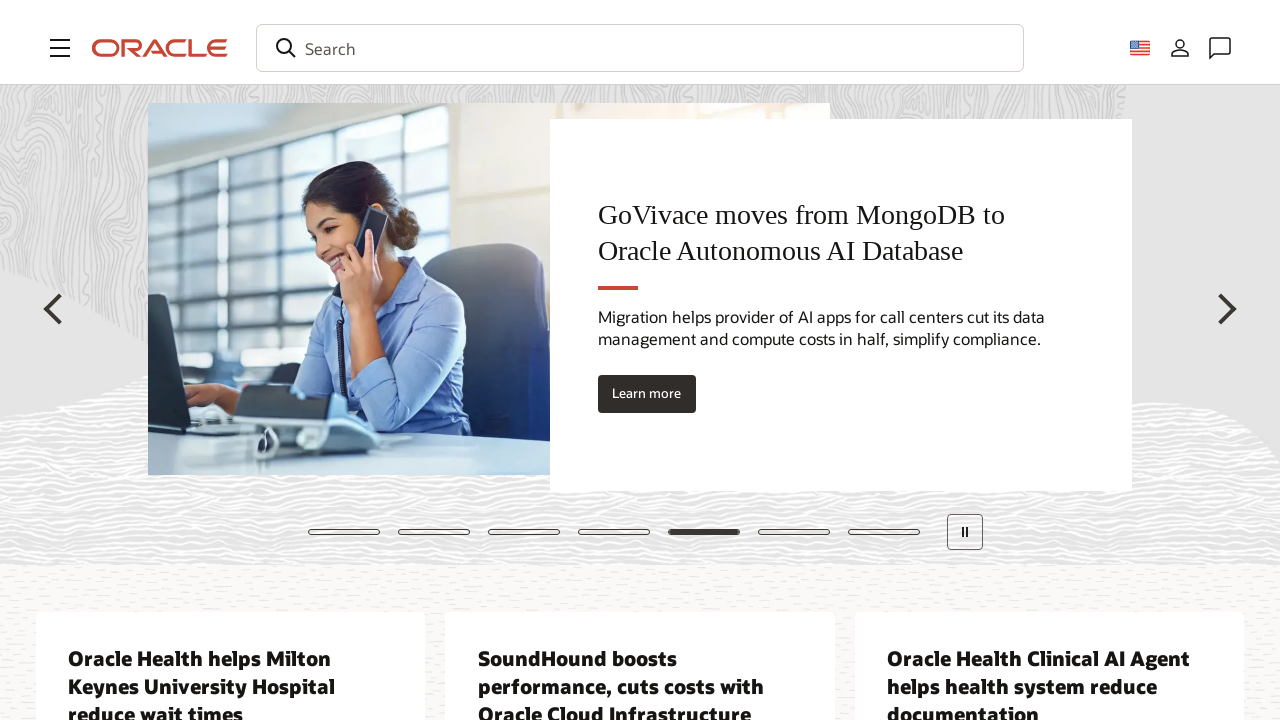

Extracted text content from 0 recent ads
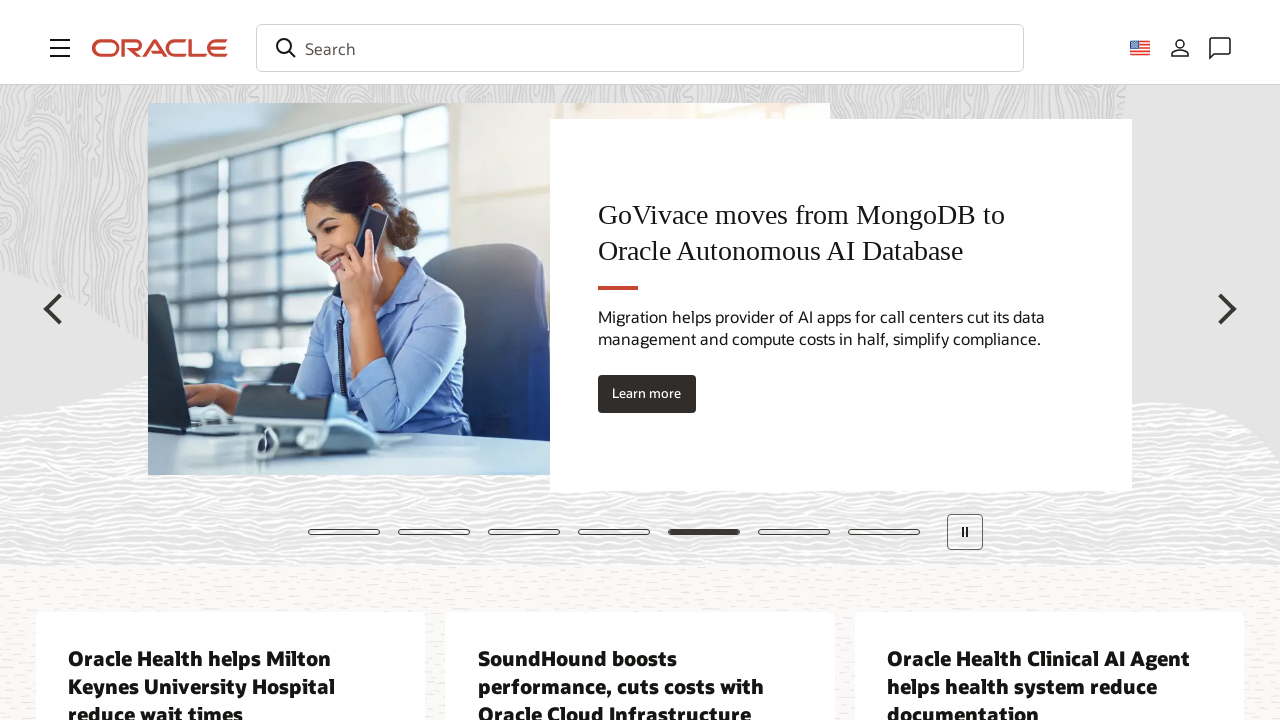

Verified that all ads in Recently Seen Ads section are less than 30 minutes old
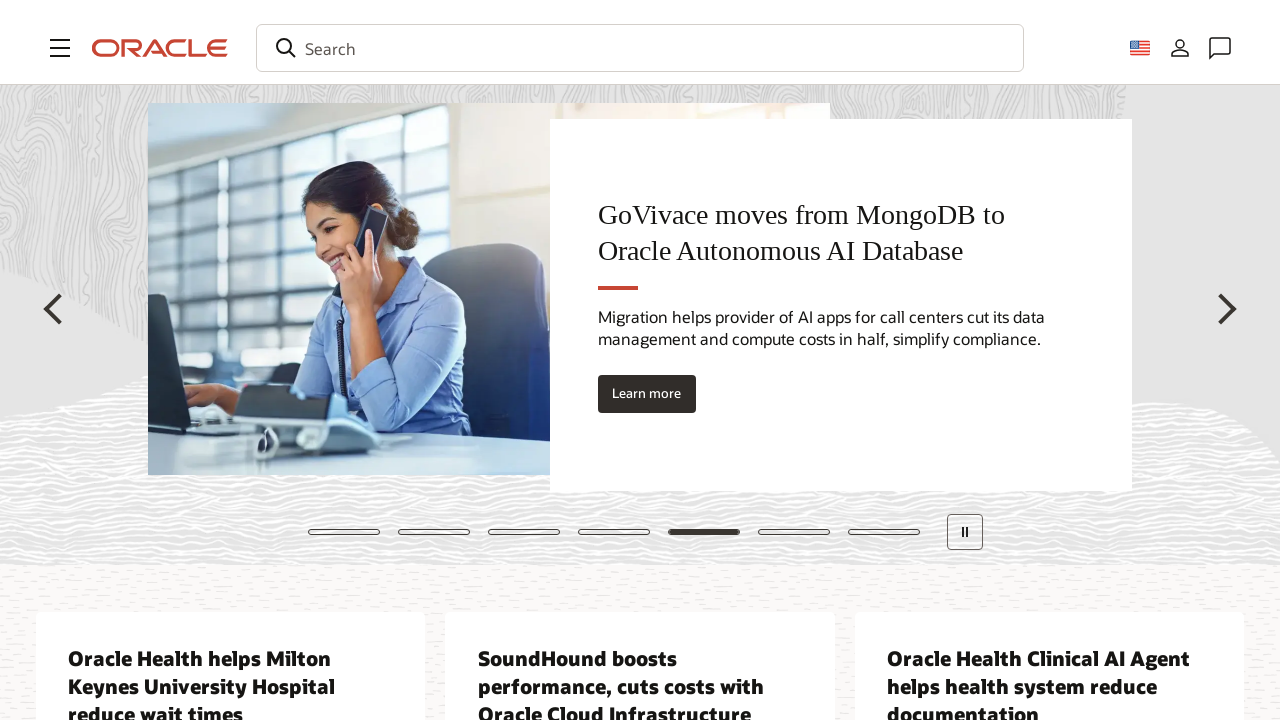

Navigated to https://www.moat.com/
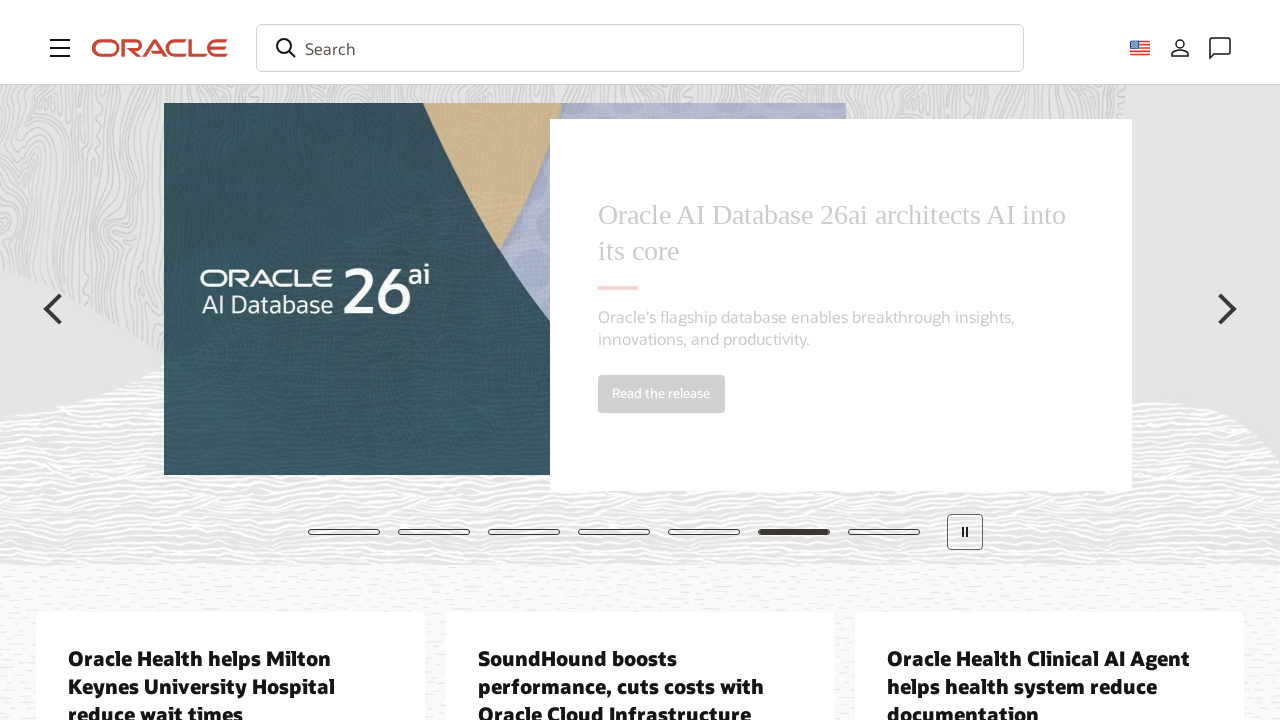

Located all recently seen ads elements
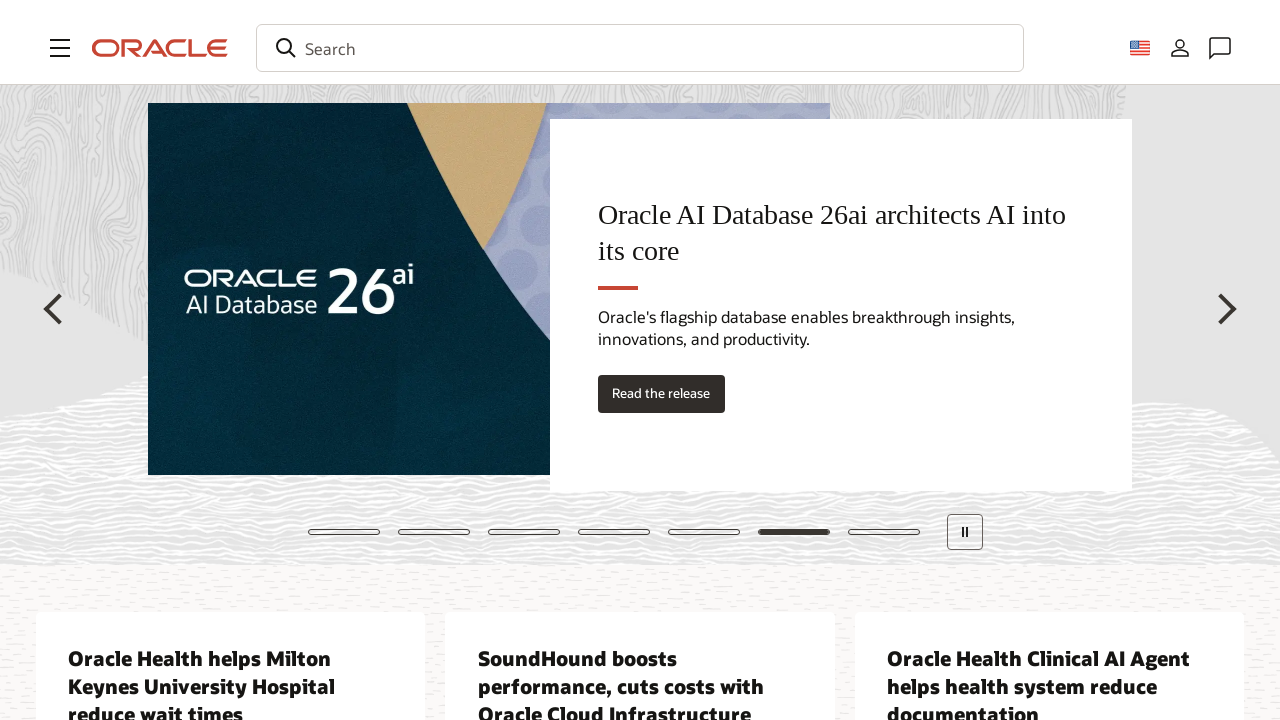

Extracted text content from 0 recent ads
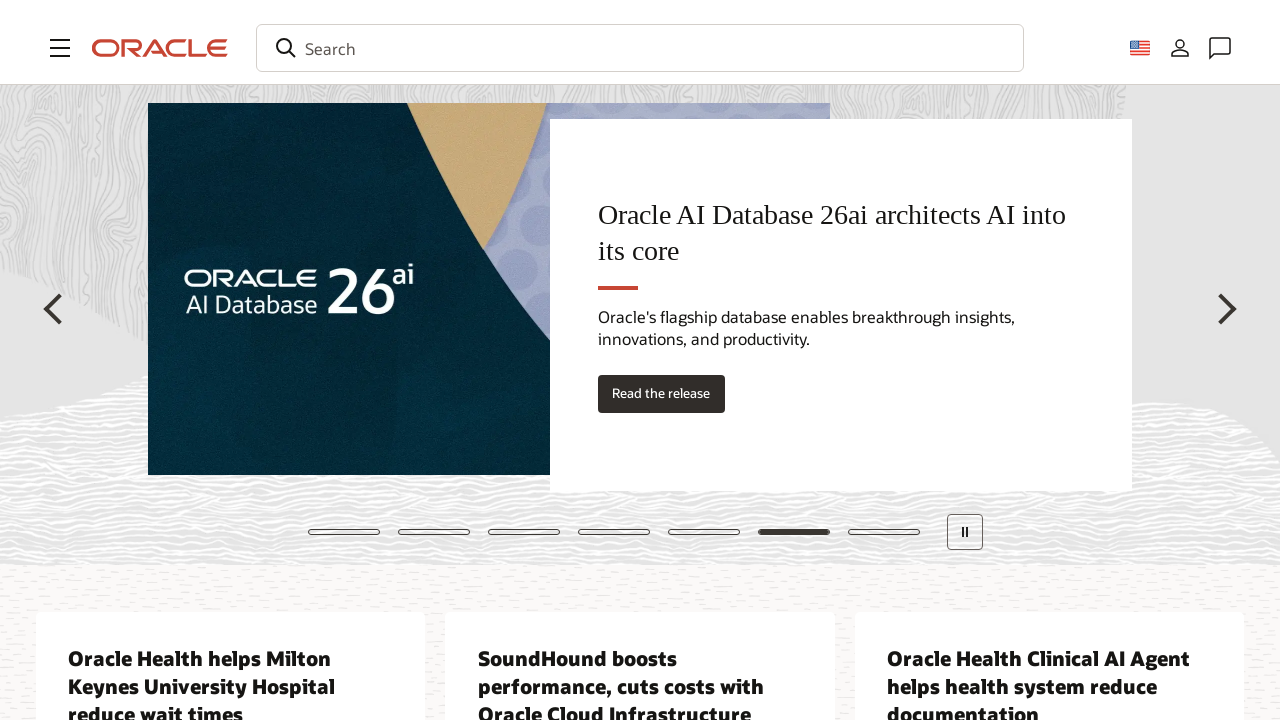

Verified that all ads in Recently Seen Ads section are less than 30 minutes old
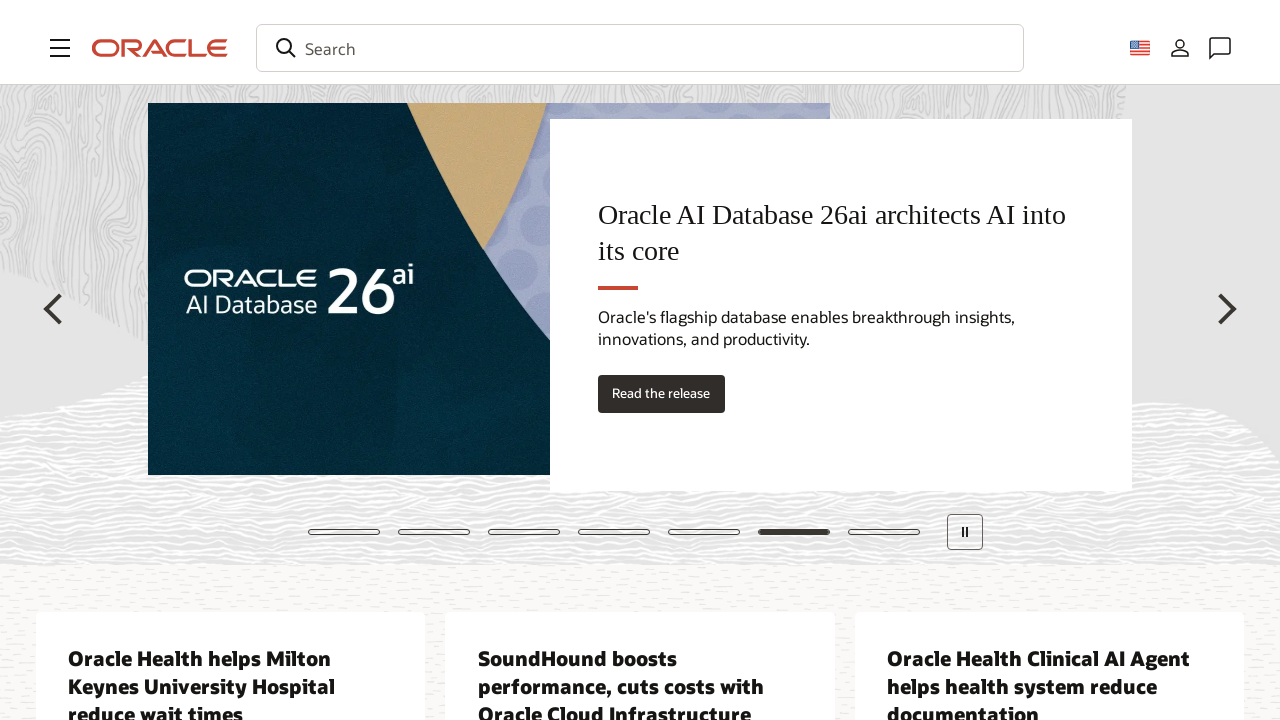

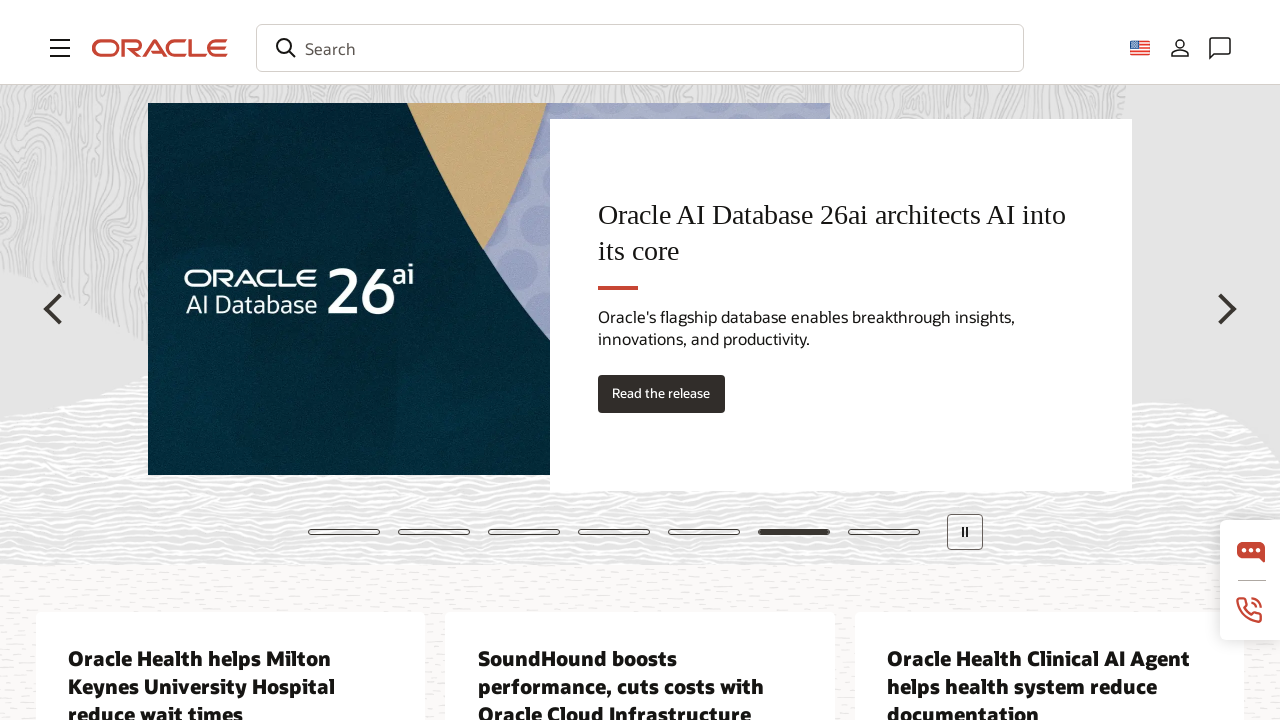